Tests a time-delayed JavaScript alert that appears after 5 seconds

Starting URL: https://demoqa.com/alerts

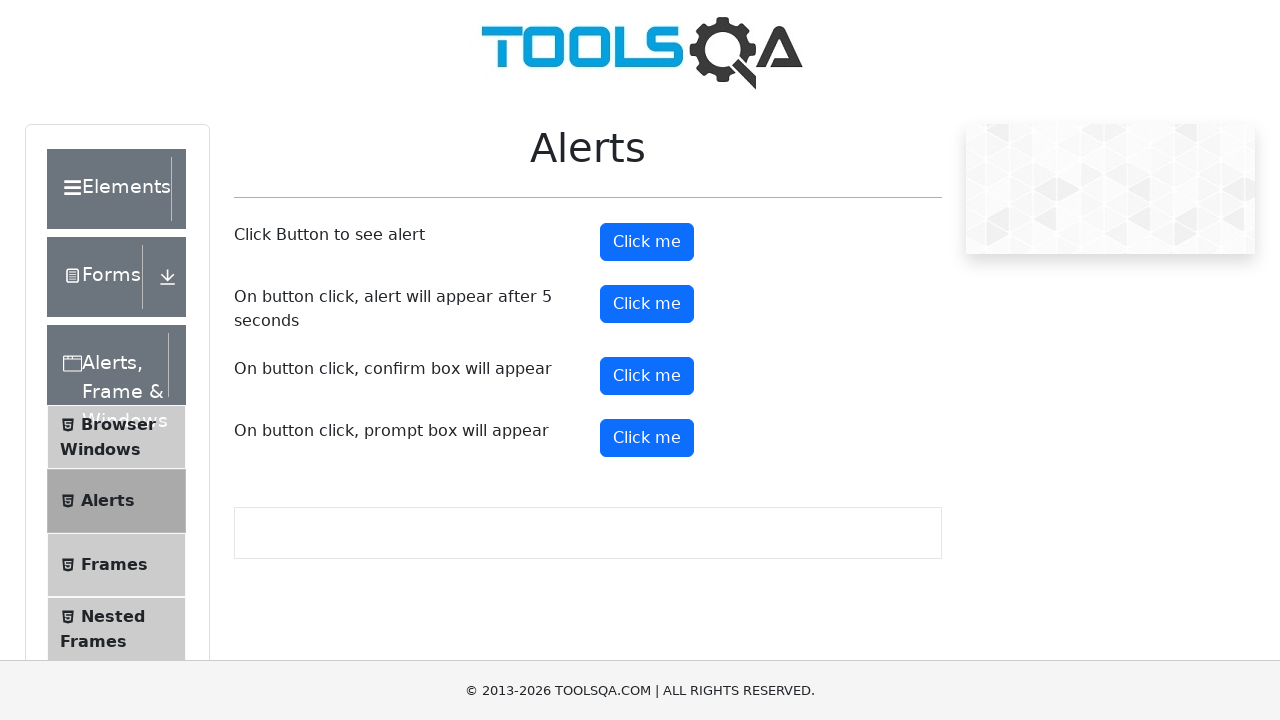

Set up dialog handler to catch time-delayed alert
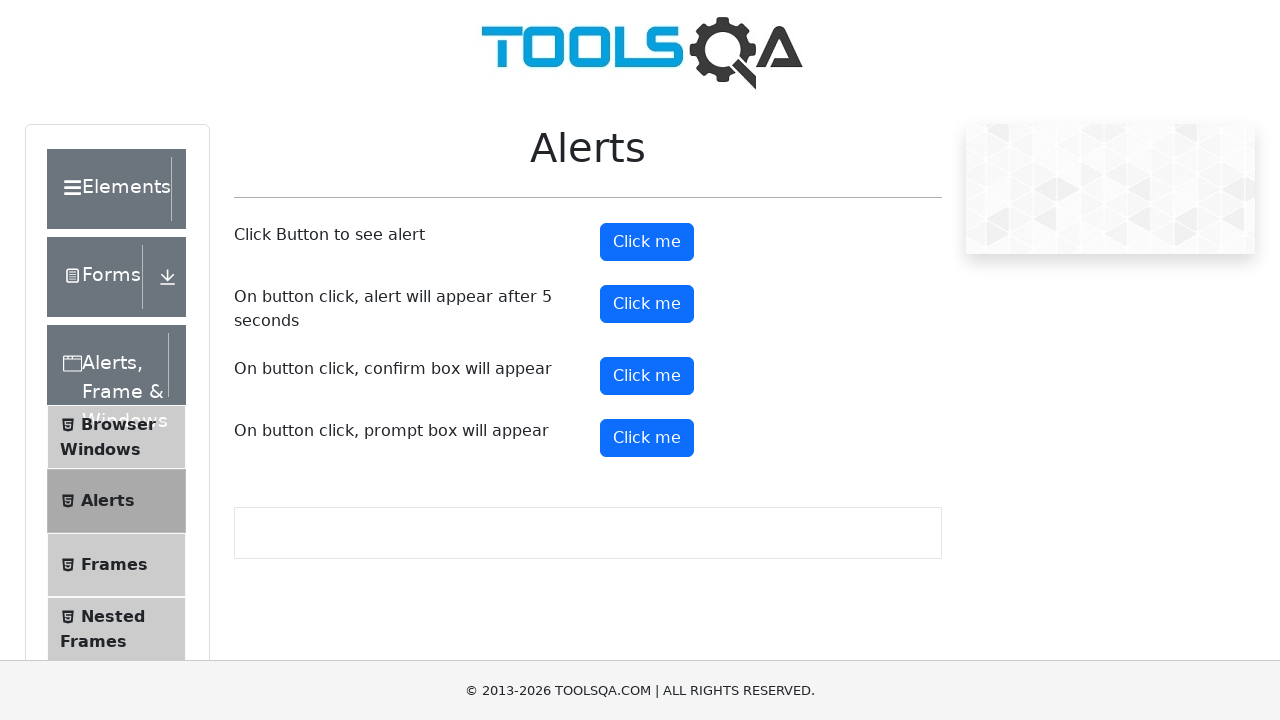

Clicked the timer alert button to trigger 5-second delay at (647, 304) on #timerAlertButton
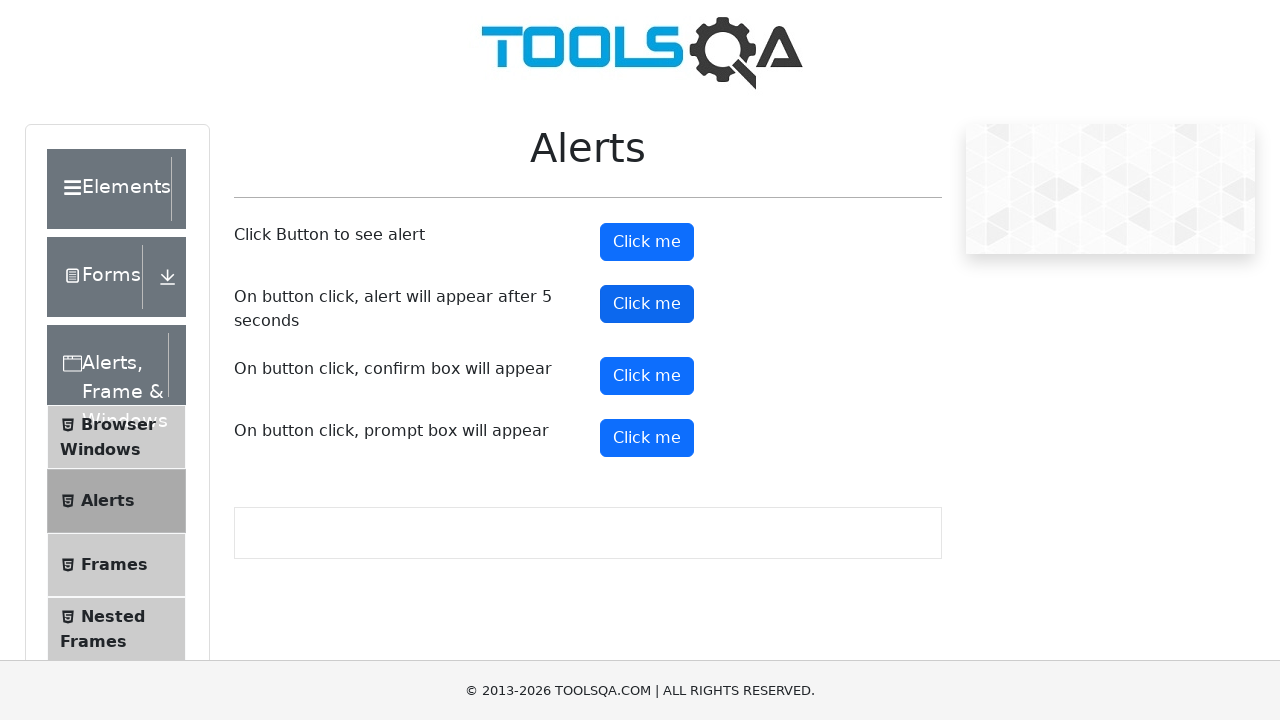

Waited 6 seconds for the time-delayed alert to appear and be handled
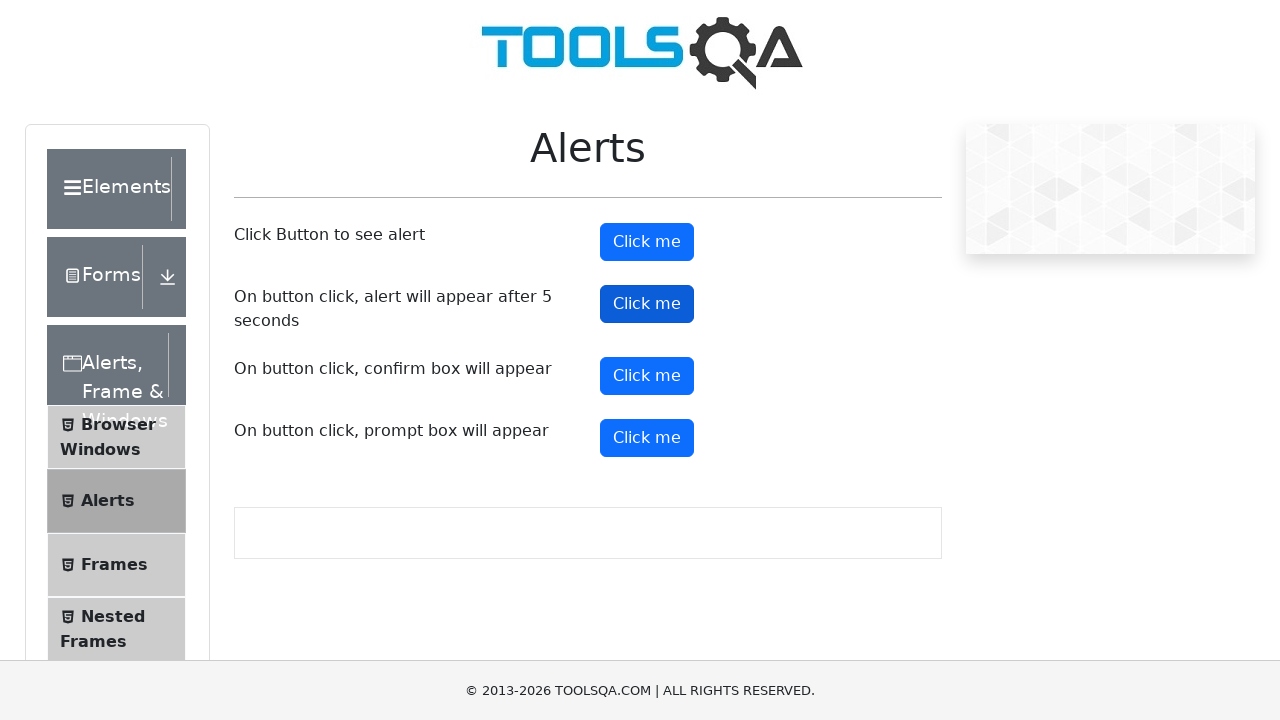

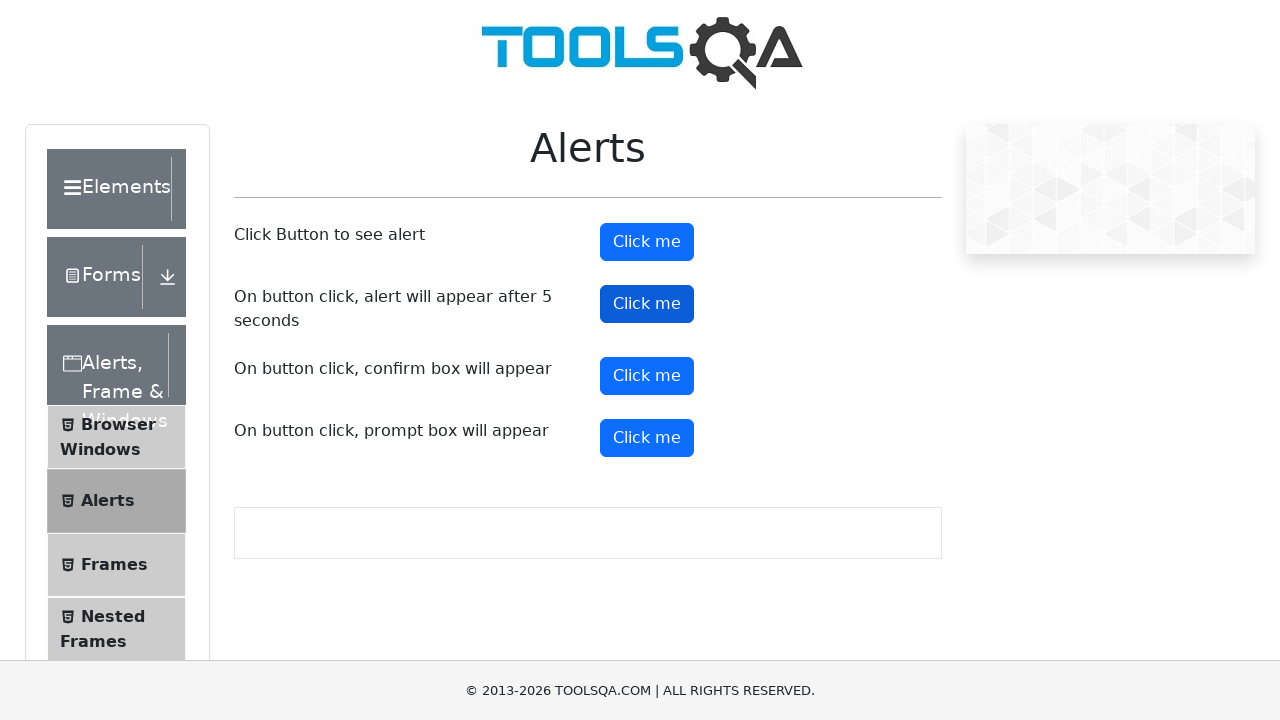